Tests that clicking the login button with empty fields shows an error message indicating username is required

Starting URL: https://www.saucedemo.com/

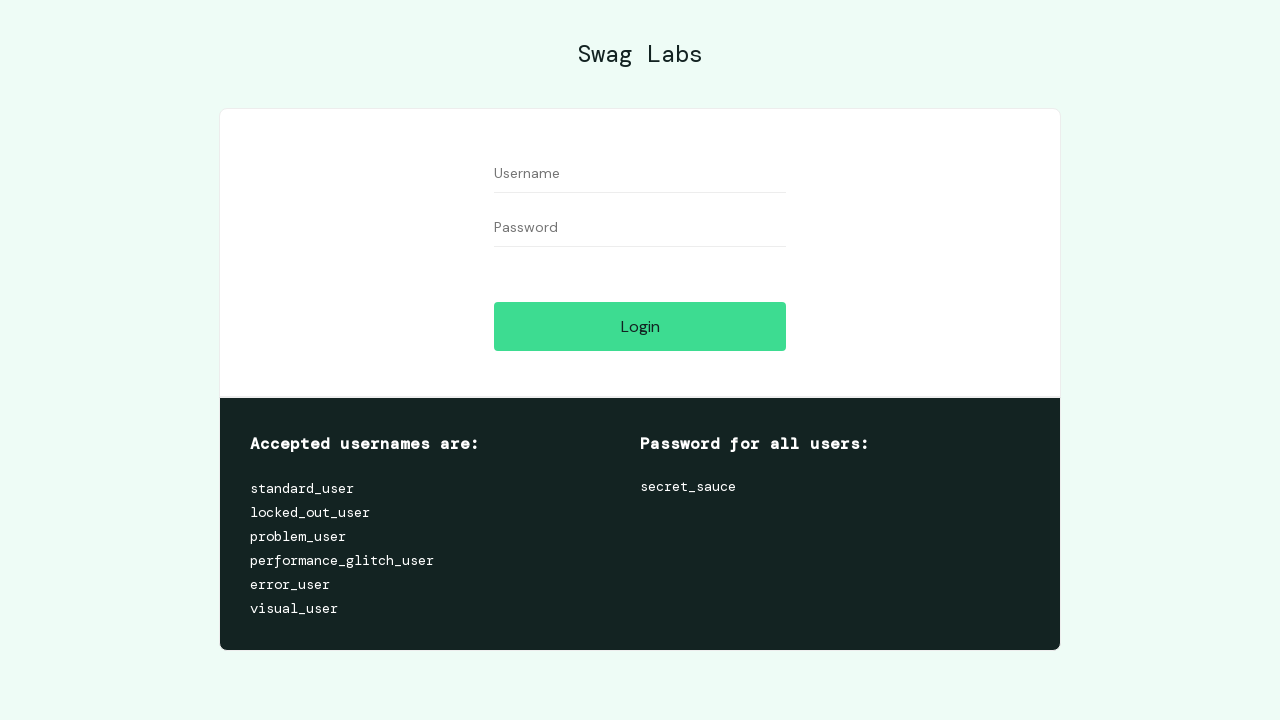

Clicked login button without filling any fields at (640, 326) on [name='login-button']
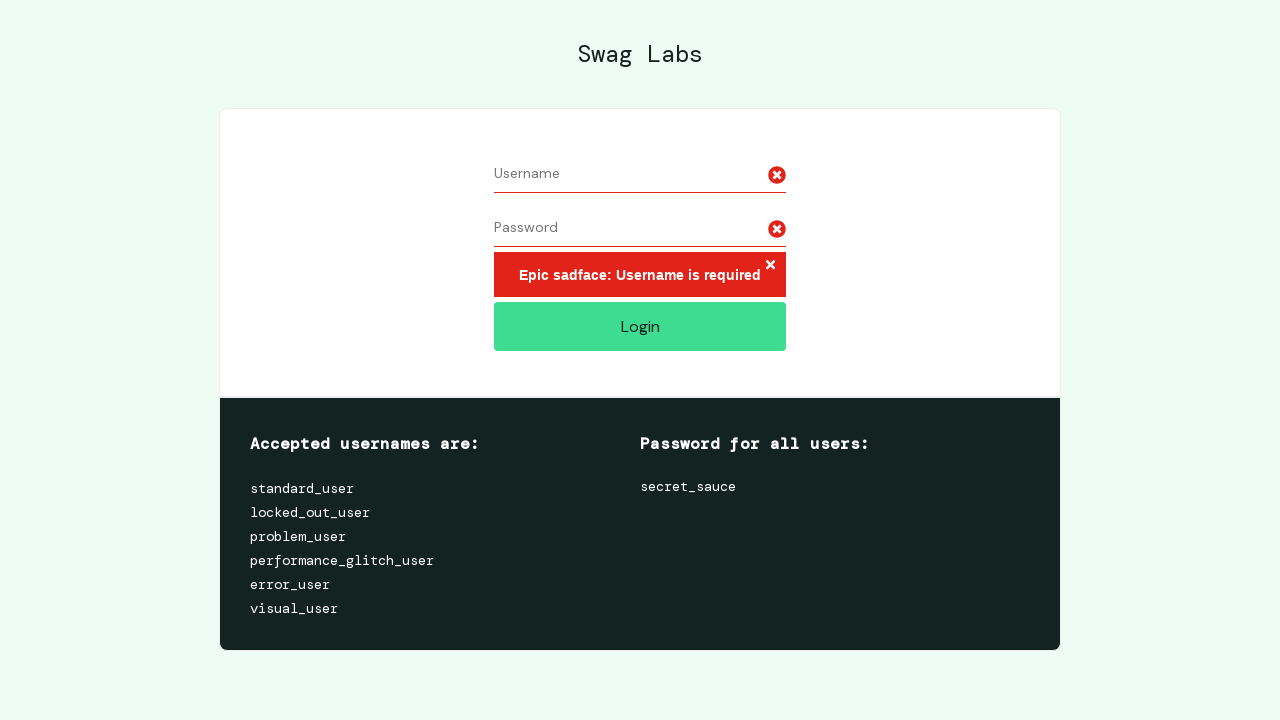

Error message appeared indicating username is required
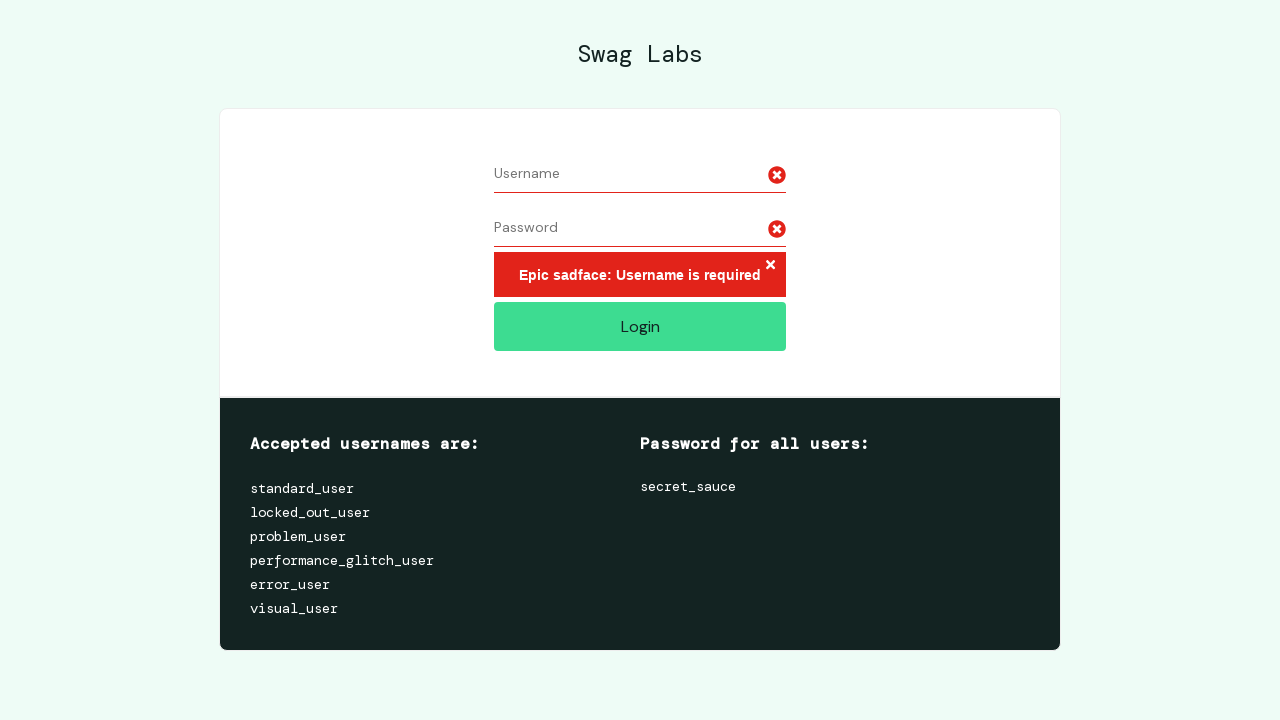

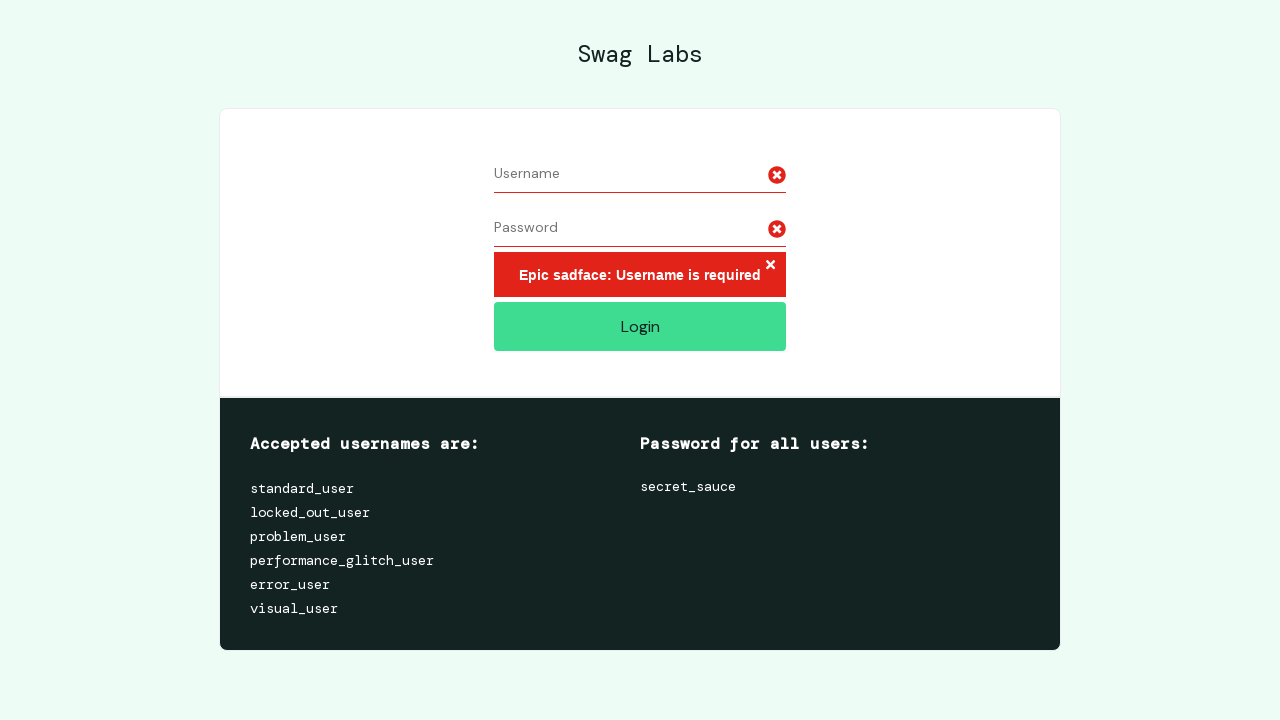